Opens the CarWale website and maximizes the browser window. This is a basic navigation test to verify the site loads correctly.

Starting URL: https://www.carwale.com/

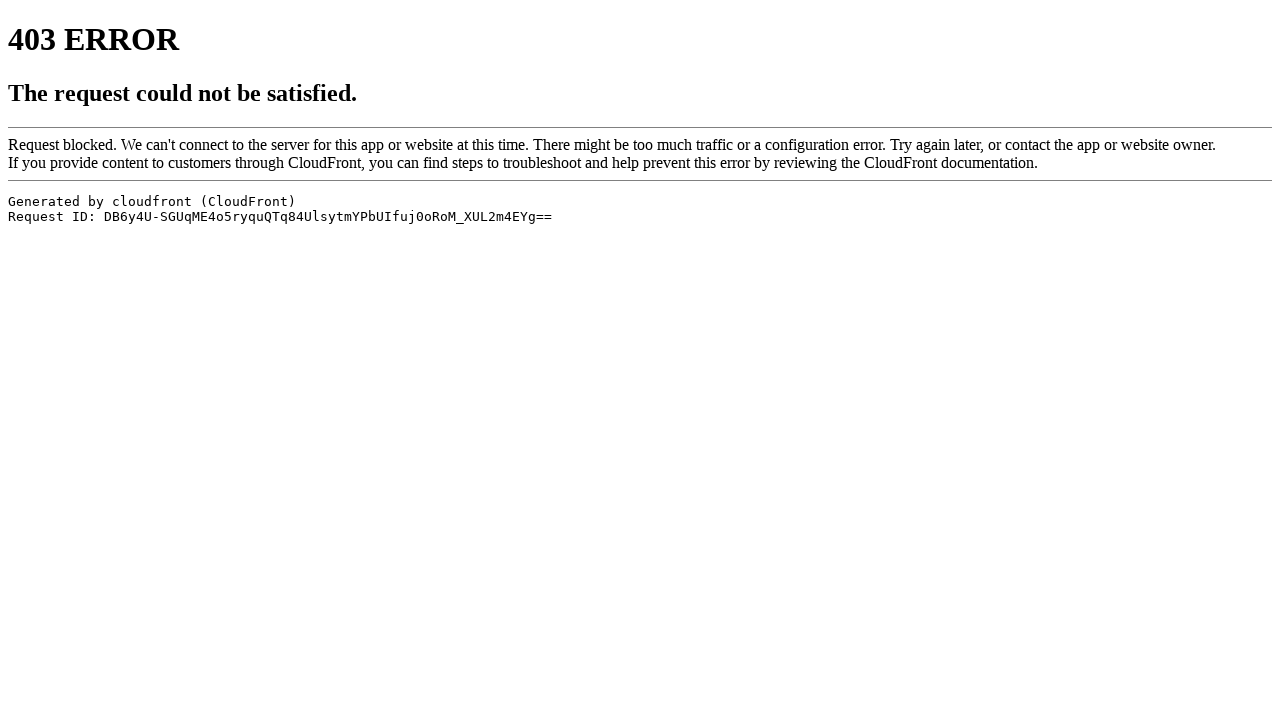

Set viewport size to 1920x1080
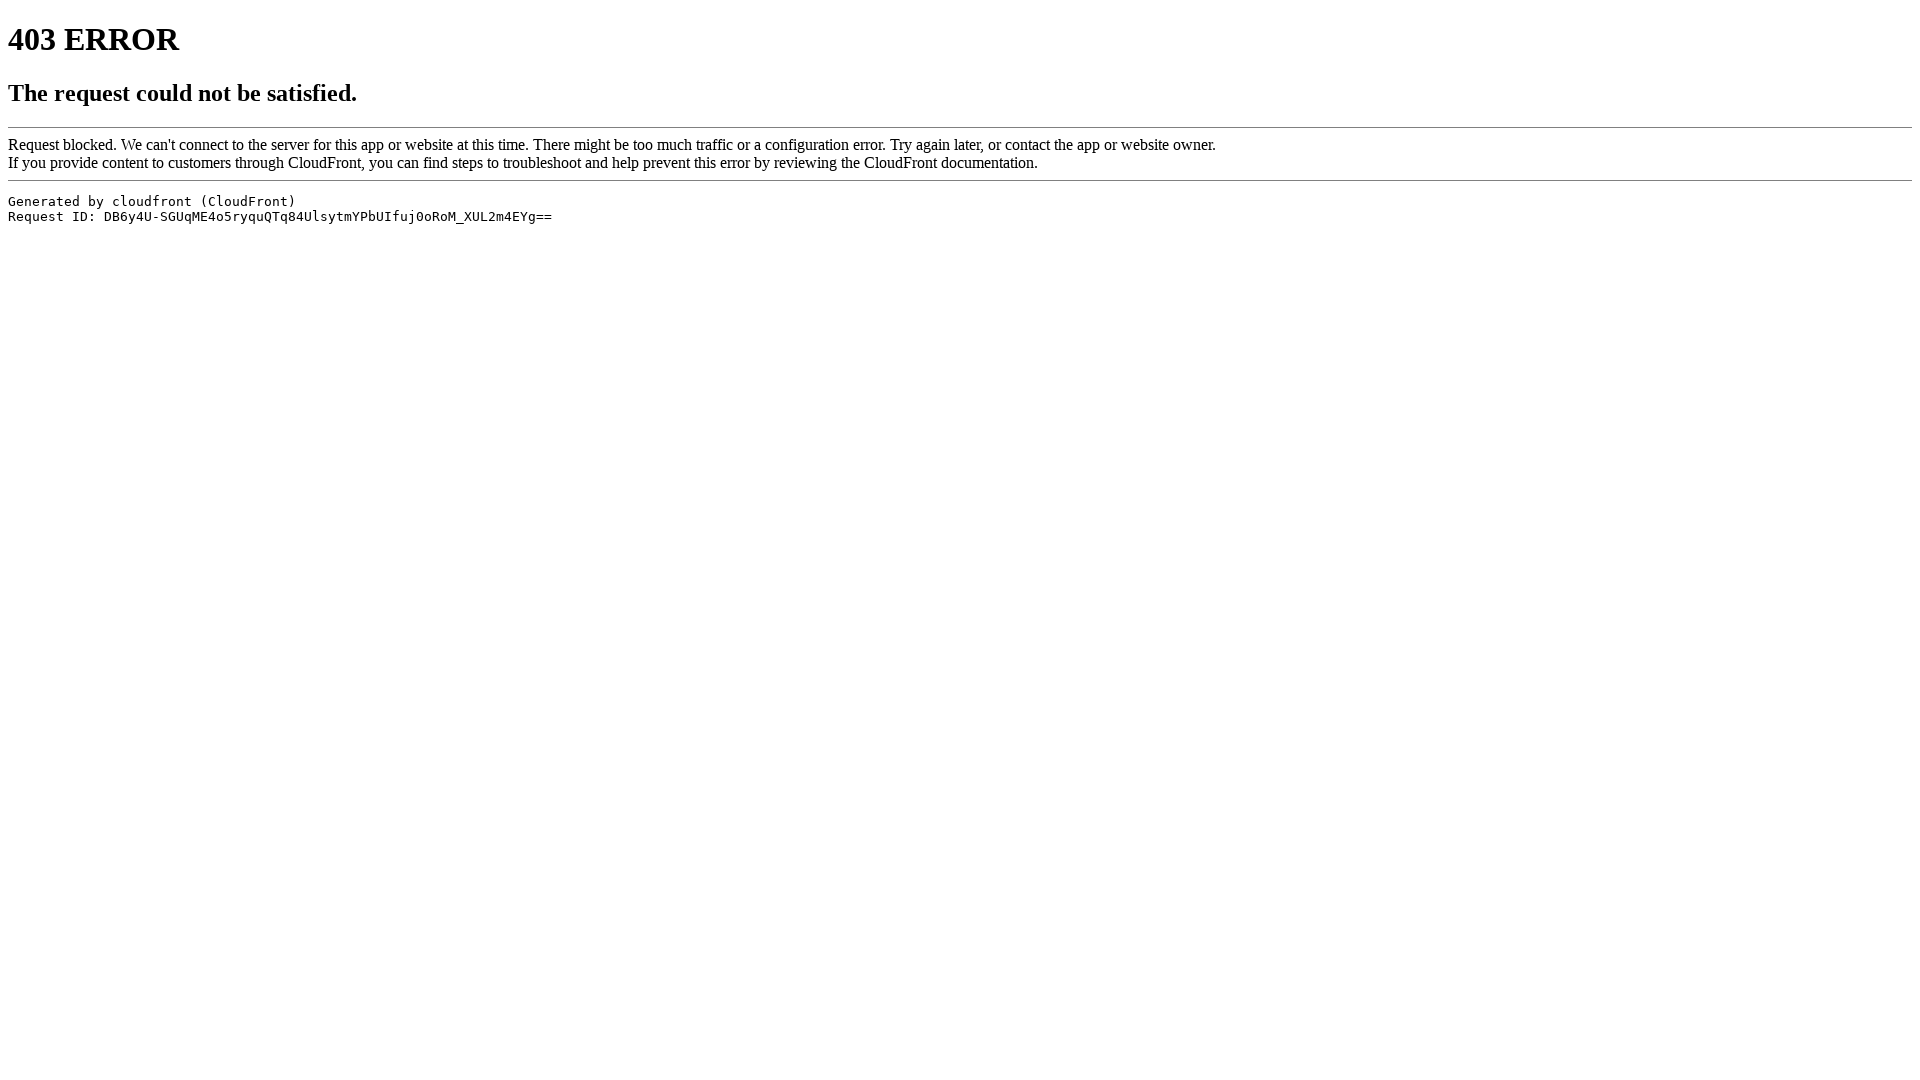

CarWale website loaded and DOM content ready
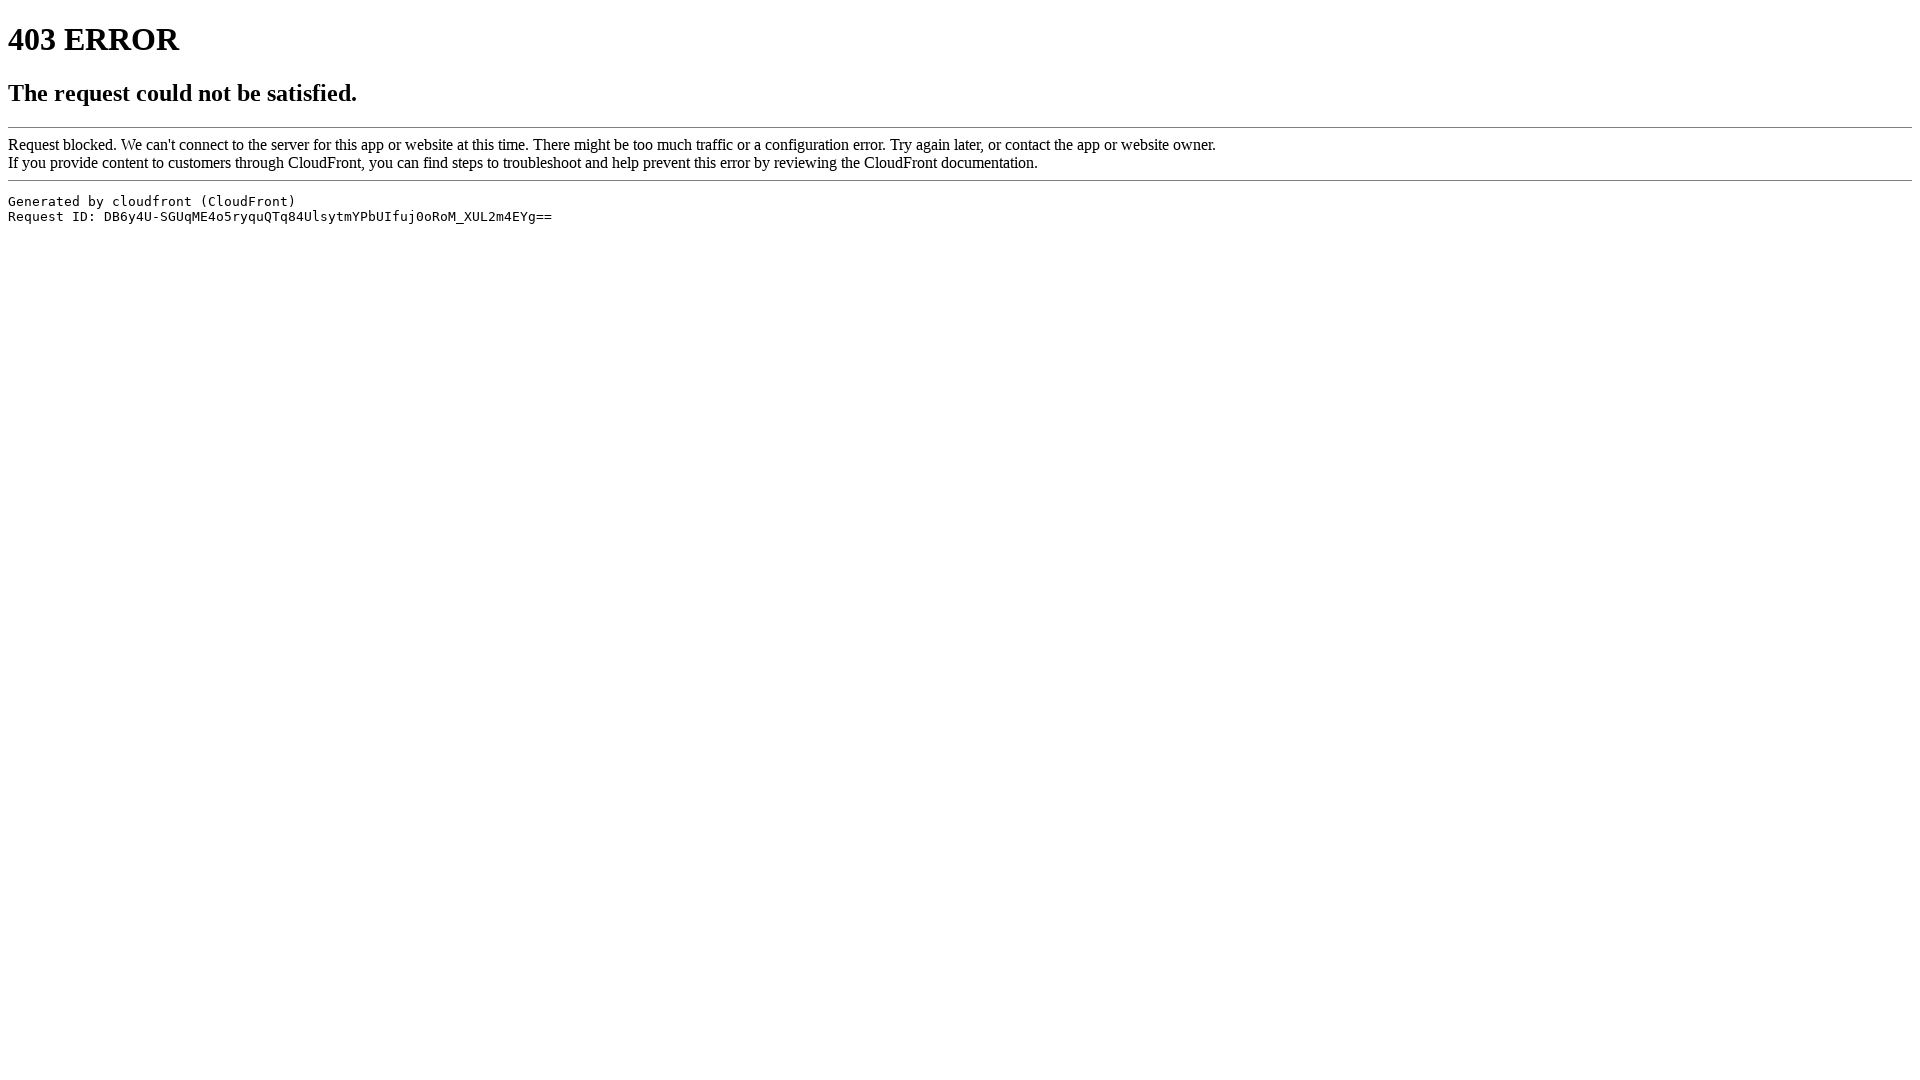

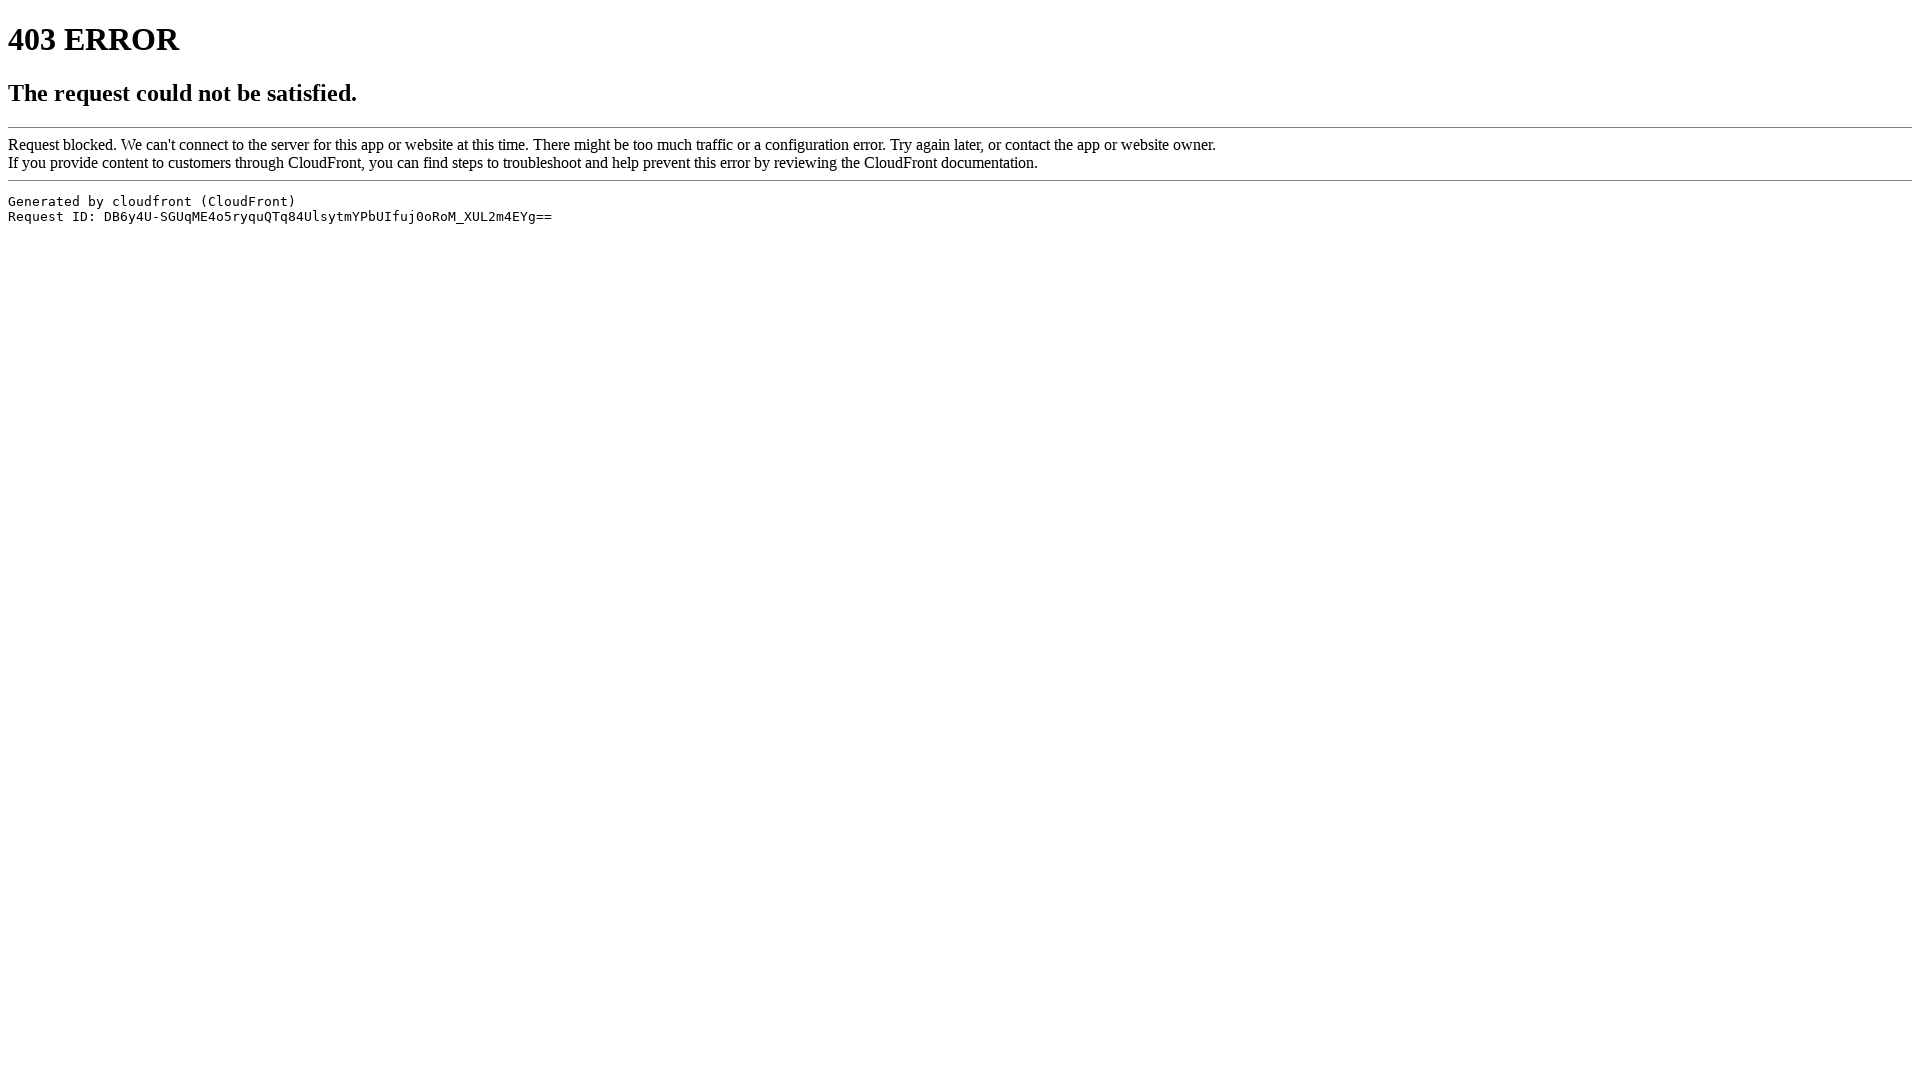